Tests a slow calculator application by setting a 45-second delay, performing a calculation (7 + 8), and verifying the result displays 15 after the calculation completes.

Starting URL: https://bonigarcia.dev/selenium-webdriver-java/slow-calculator.html

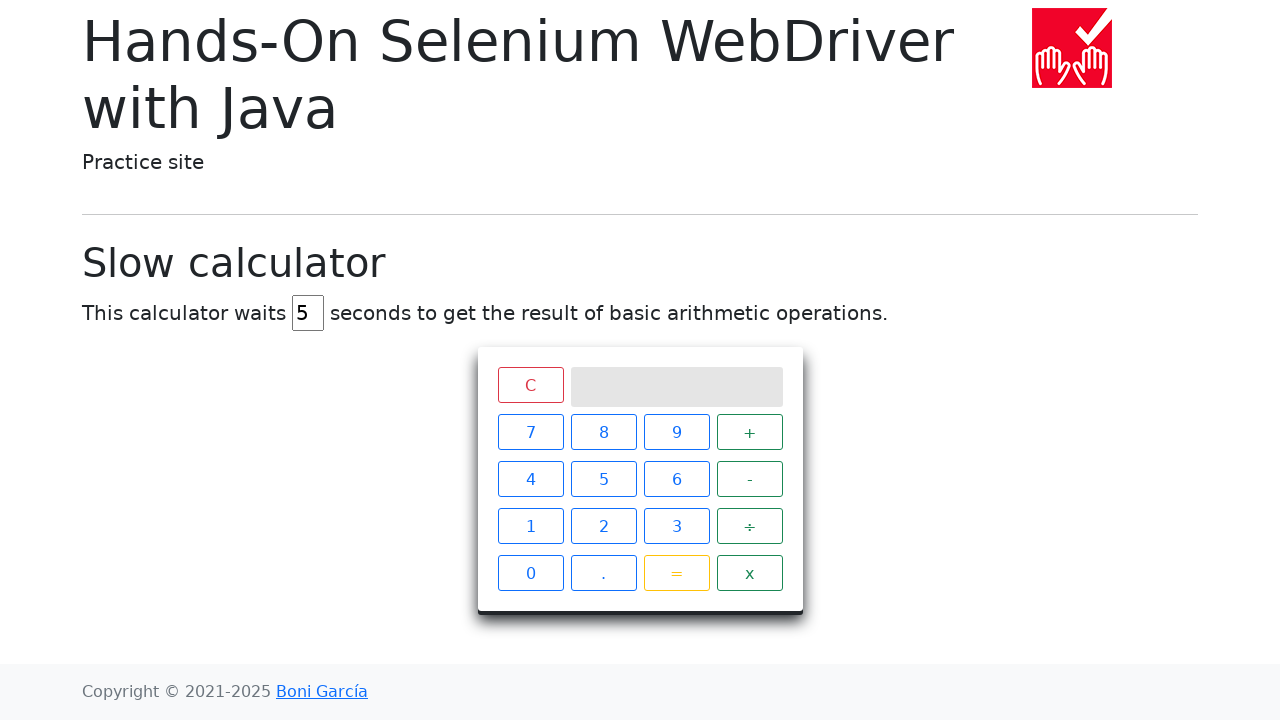

Cleared the delay input field on #delay
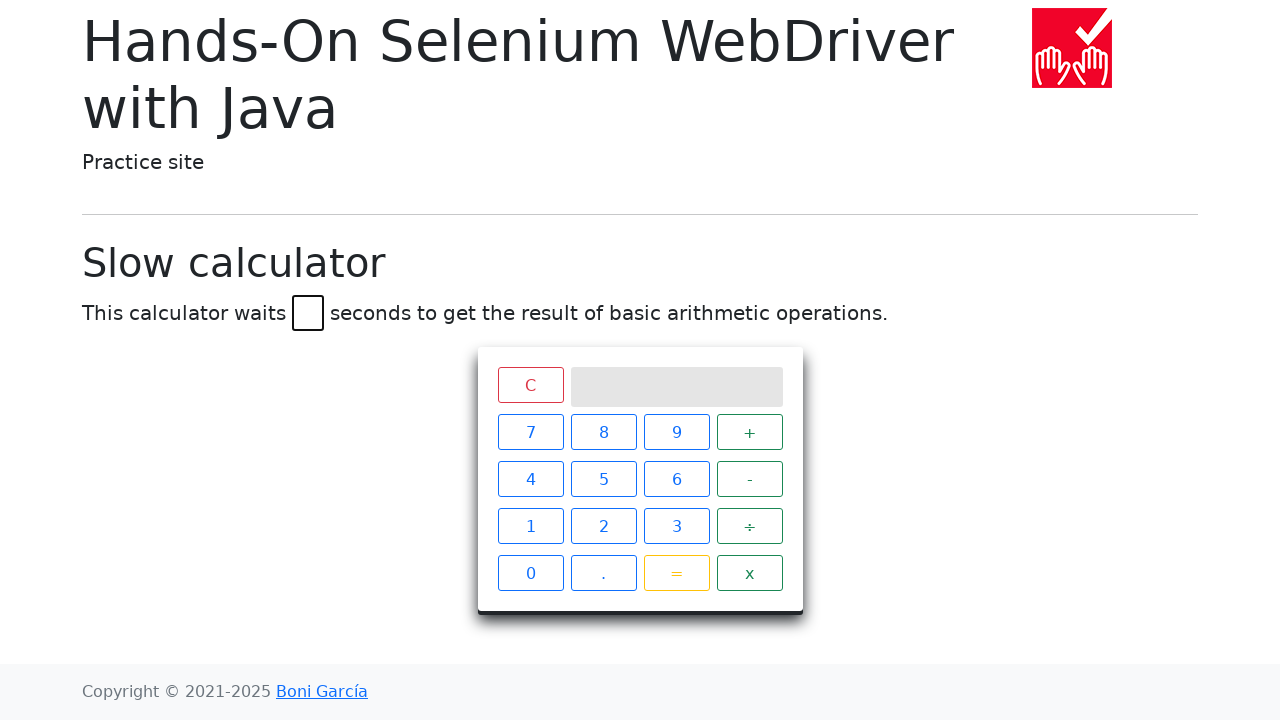

Set delay to 45 seconds on #delay
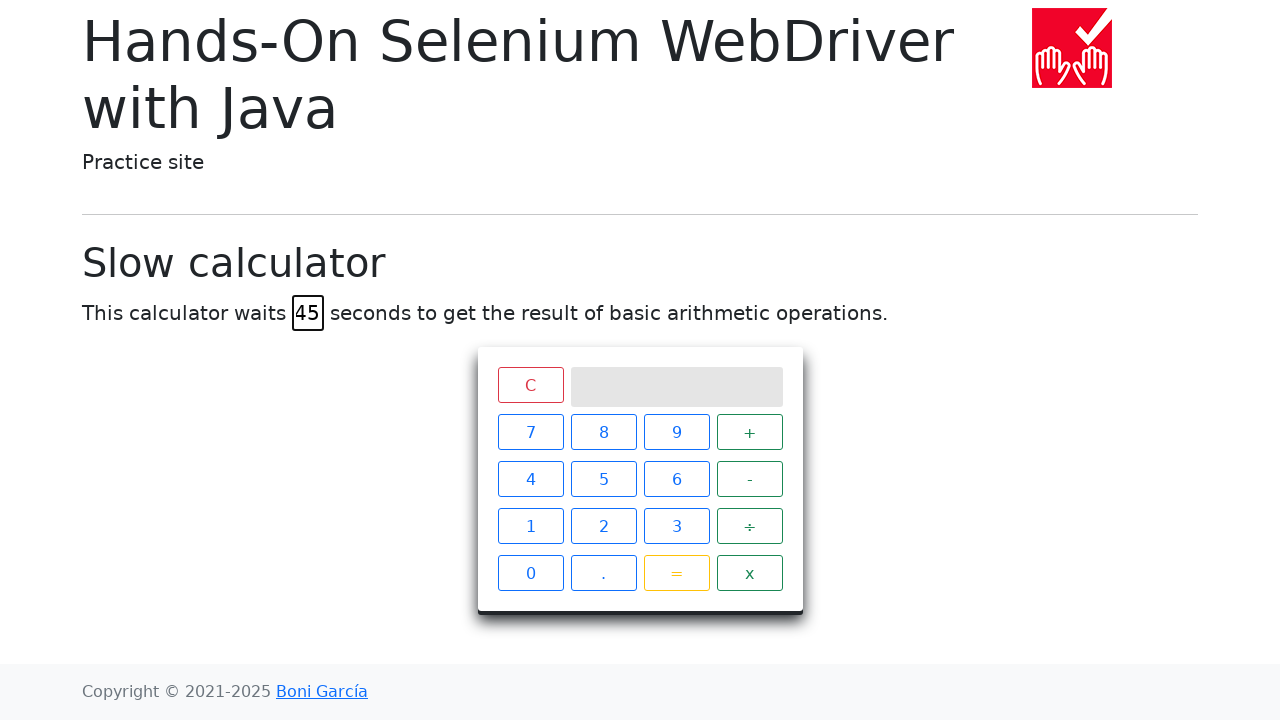

Clicked number 7 at (530, 432) on xpath=//span[contains(@class, 'btn btn-outline-primary') and text()='7']
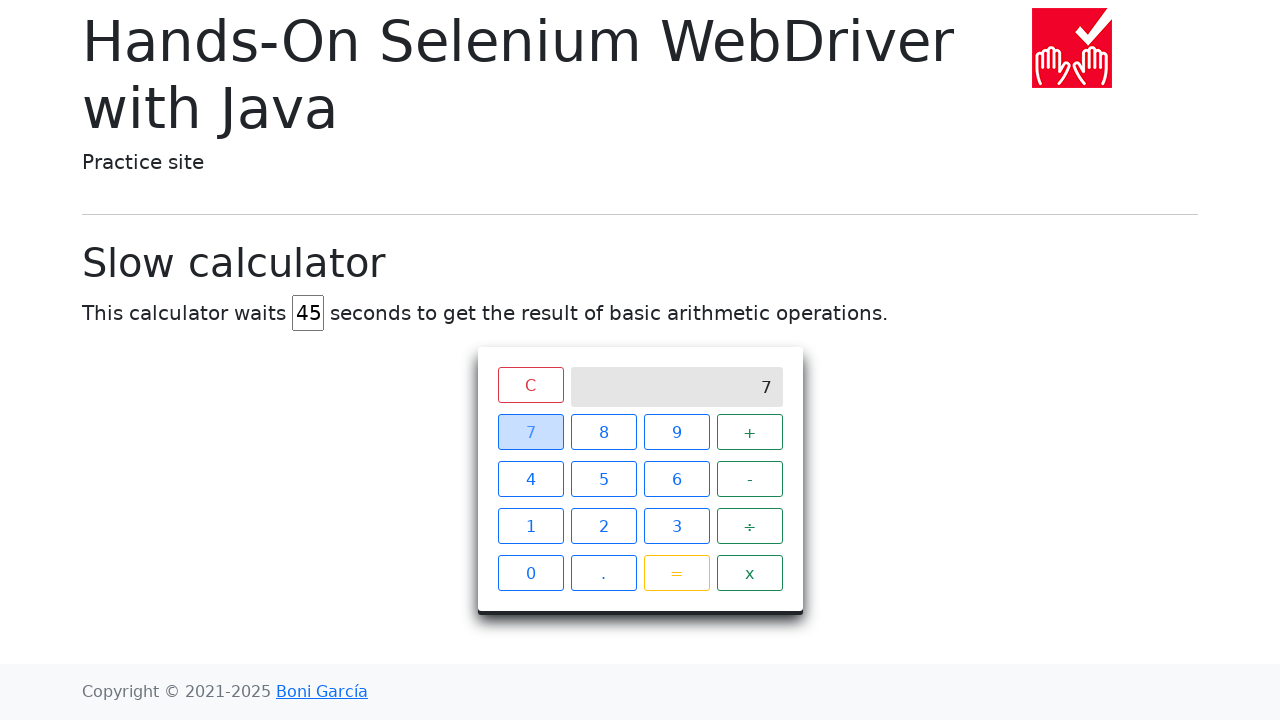

Clicked the plus operator at (750, 432) on xpath=//span[contains(@class, 'btn btn-outline-success') and text()='+']
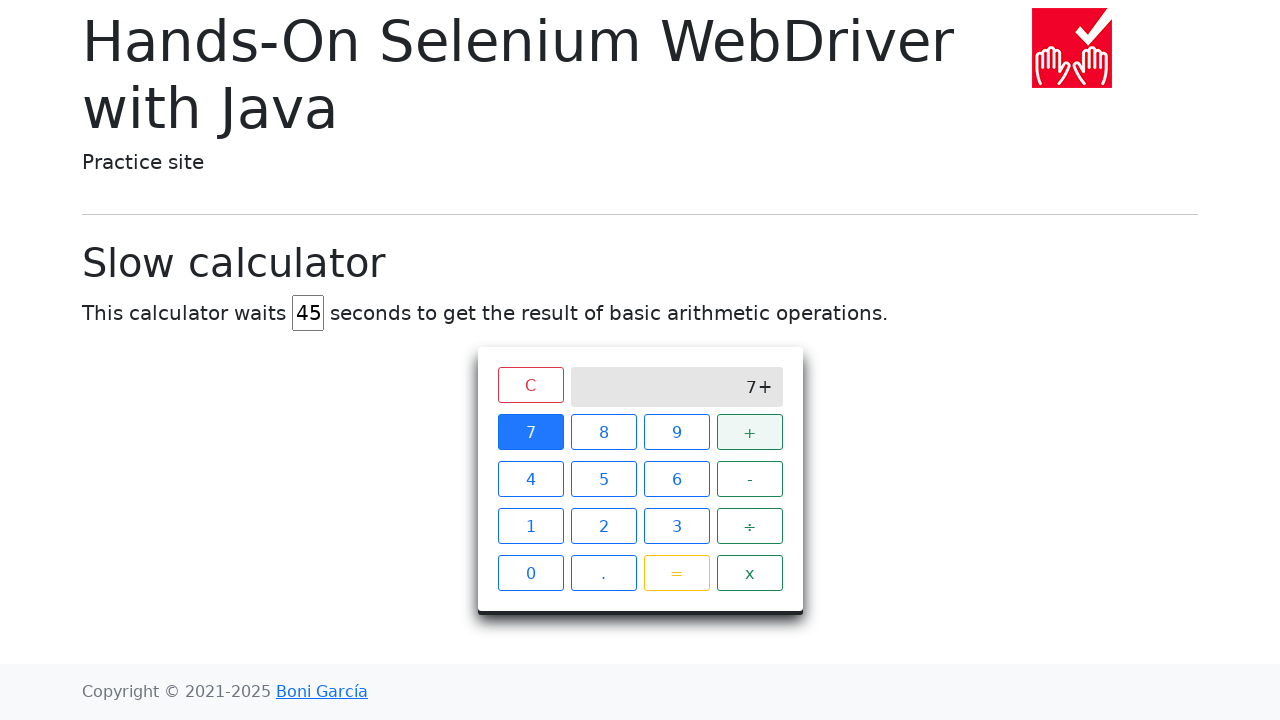

Clicked number 8 at (604, 432) on xpath=//span[contains(@class, 'btn btn-outline-primary') and text()='8']
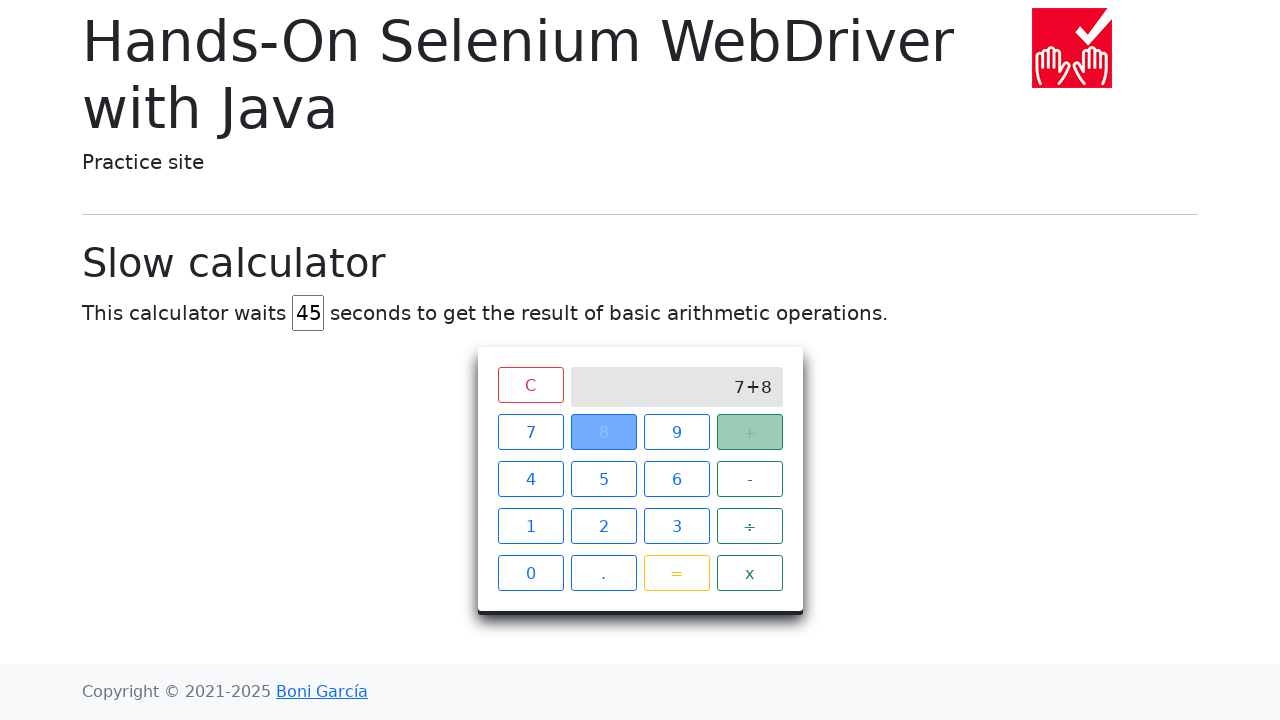

Clicked equals button to execute calculation at (676, 573) on xpath=//span[contains(@class, 'btn btn-outline-warning') and text()='=']
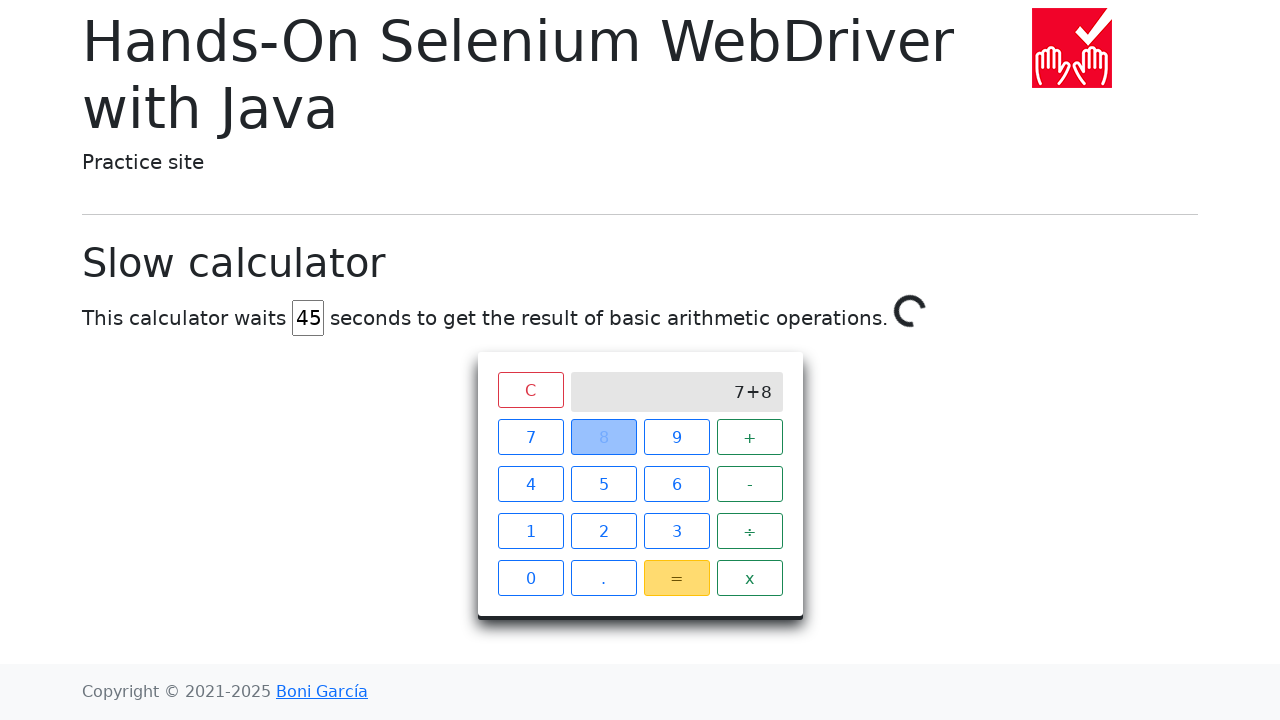

Result of 15 displayed after 45-second delay calculation completed
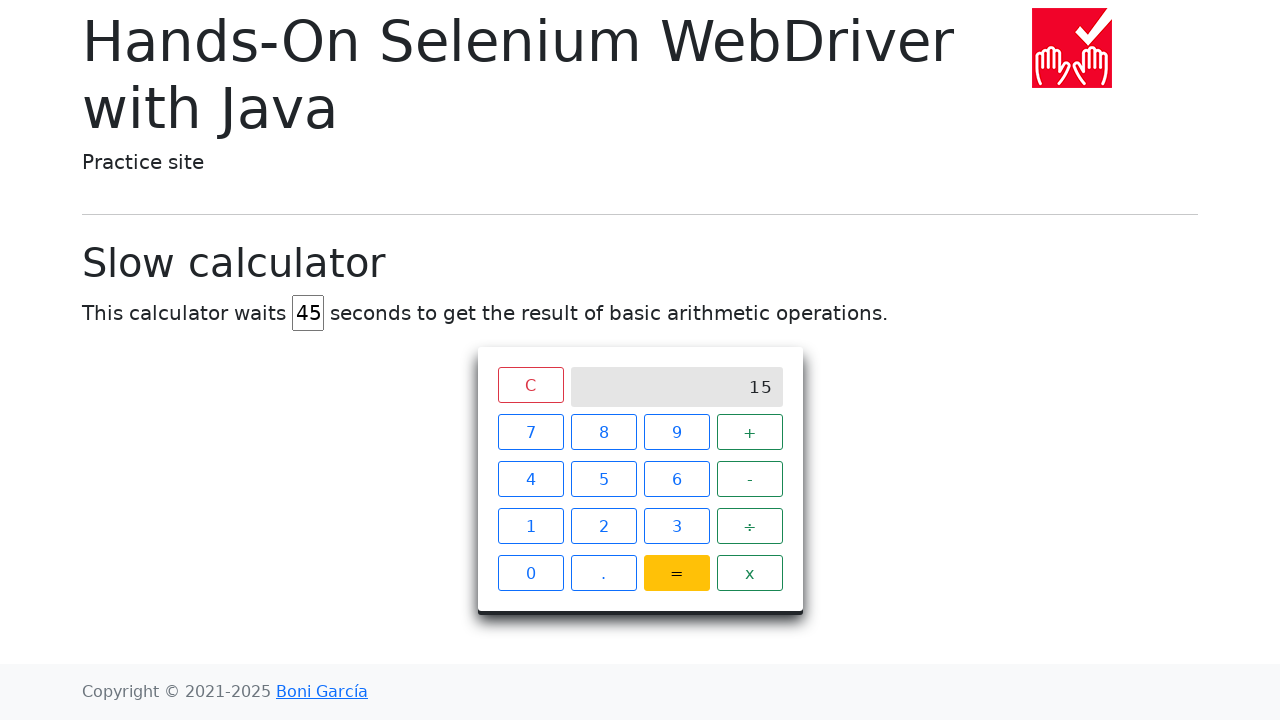

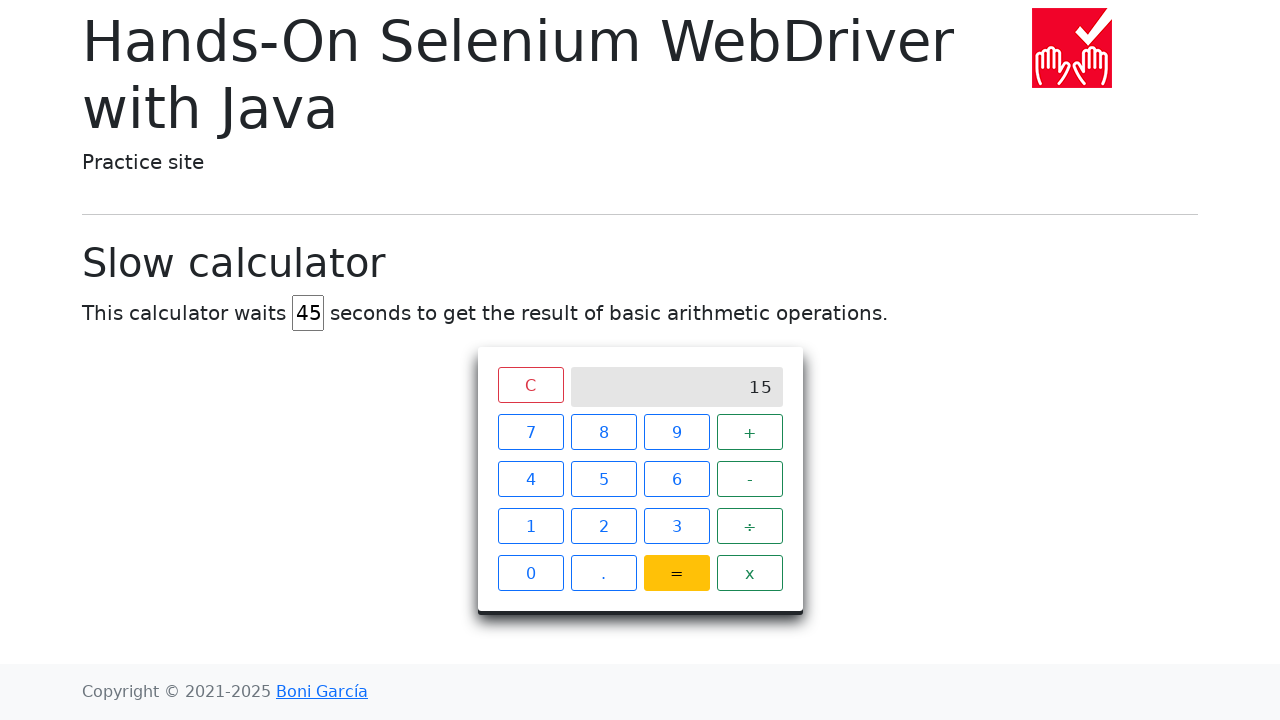